Verifies that the homepage title is "STORE"

Starting URL: https://www.demoblaze.com/

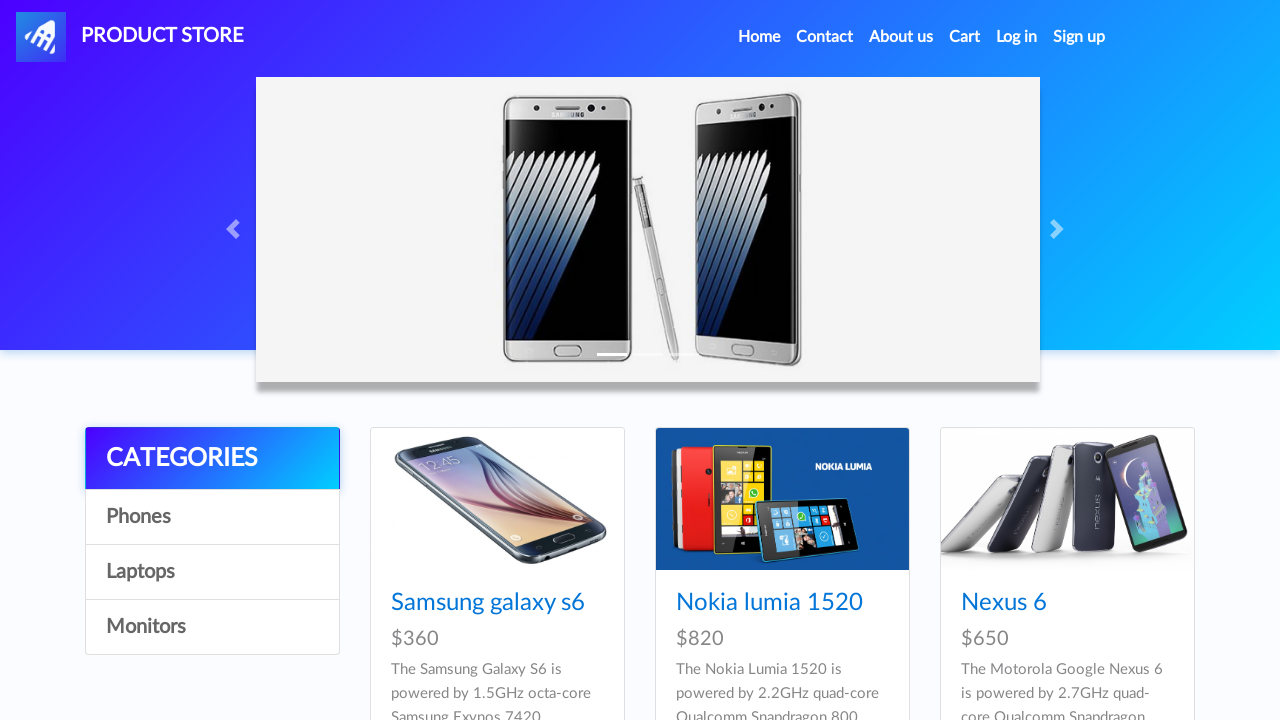

Navigated to https://www.demoblaze.com/
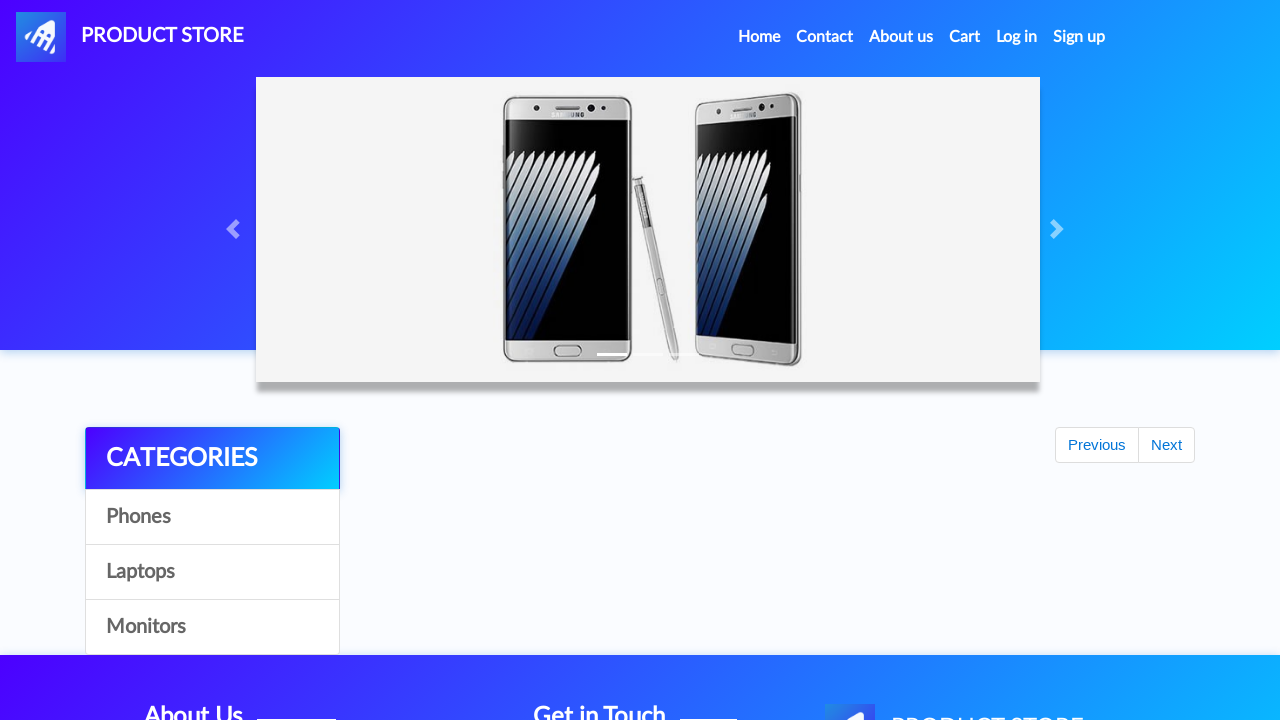

Retrieved page title
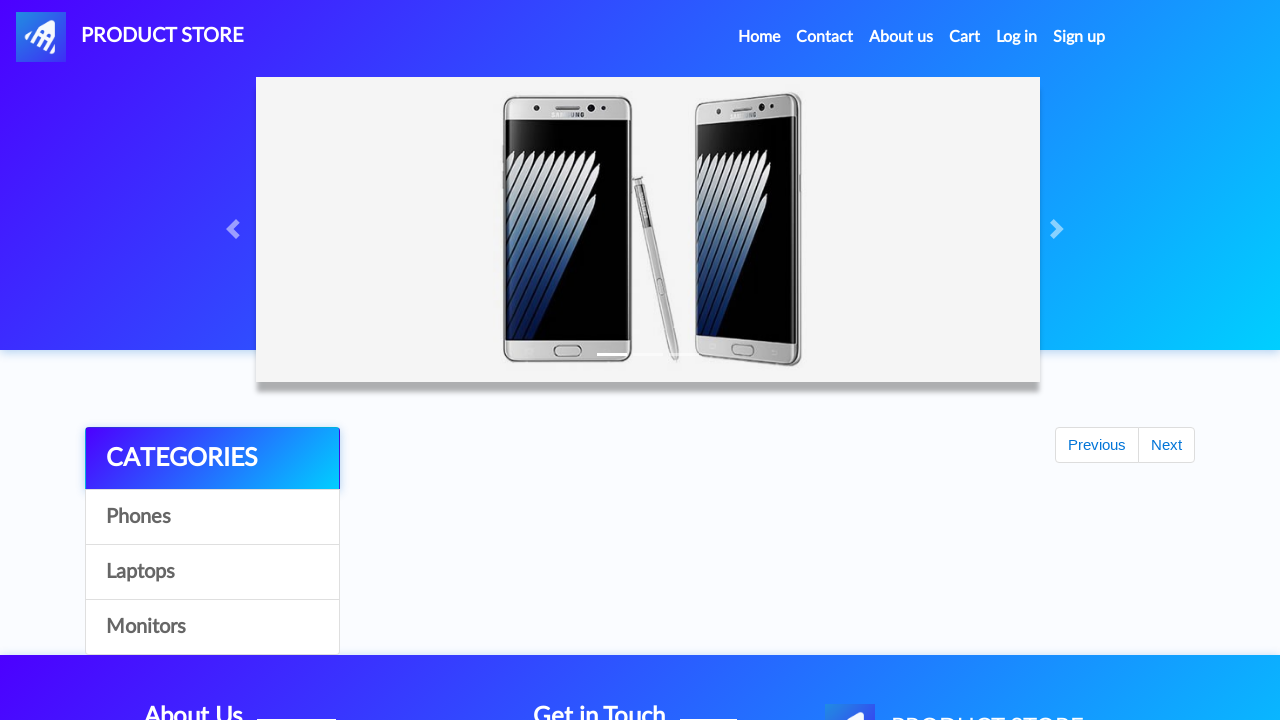

Verified homepage title is 'STORE'
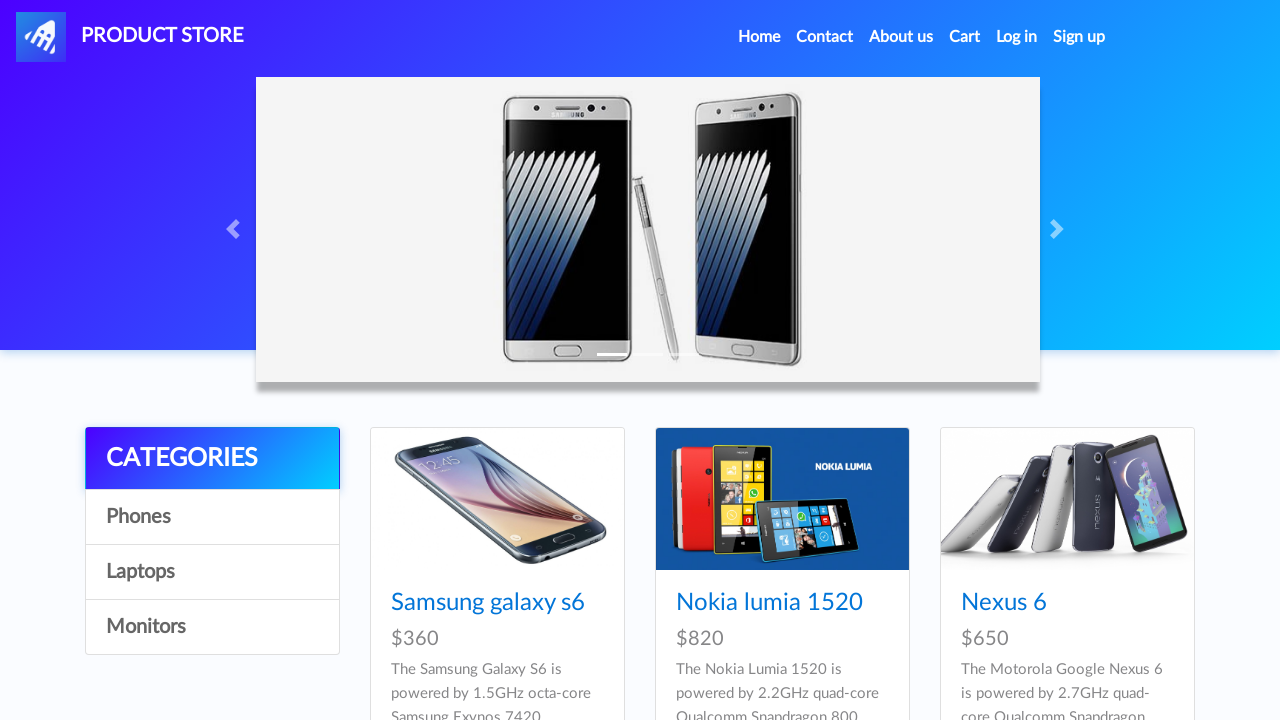

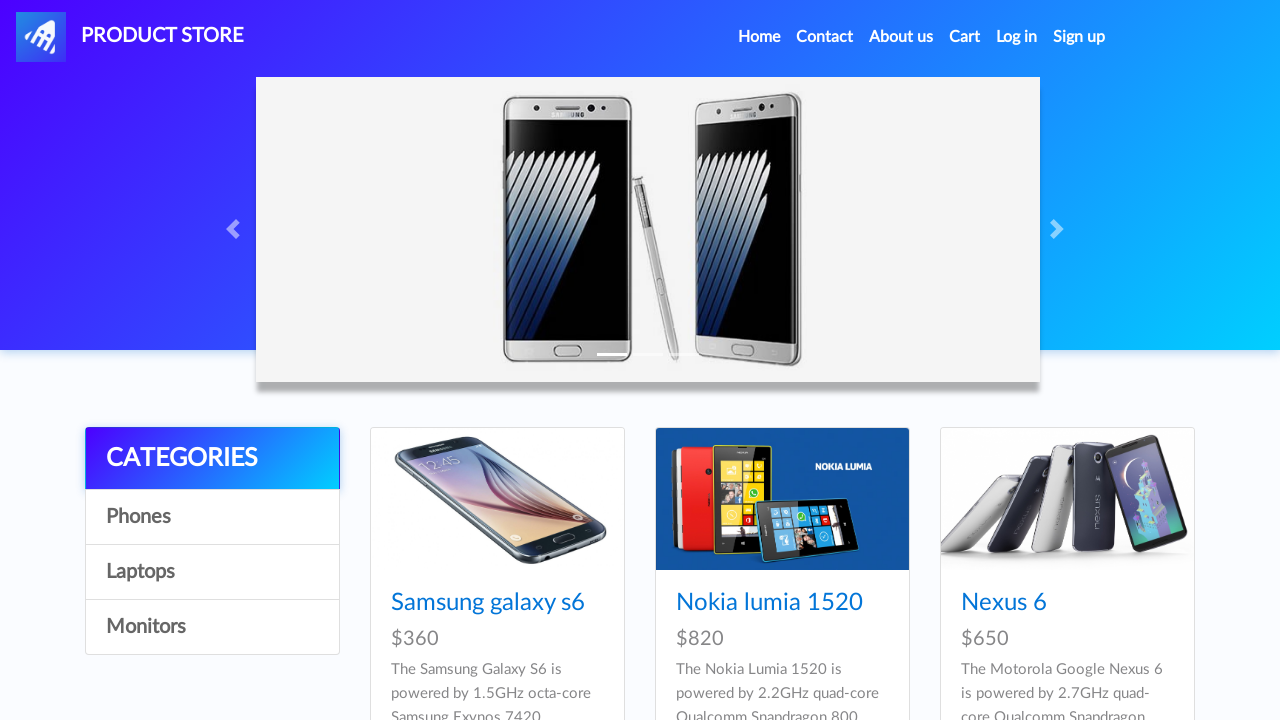